Tests JavaScript alert handling by clicking a button to trigger an alert, accepting the alert, and verifying the success message is displayed

Starting URL: https://practice.cydeo.com/javascript_alerts

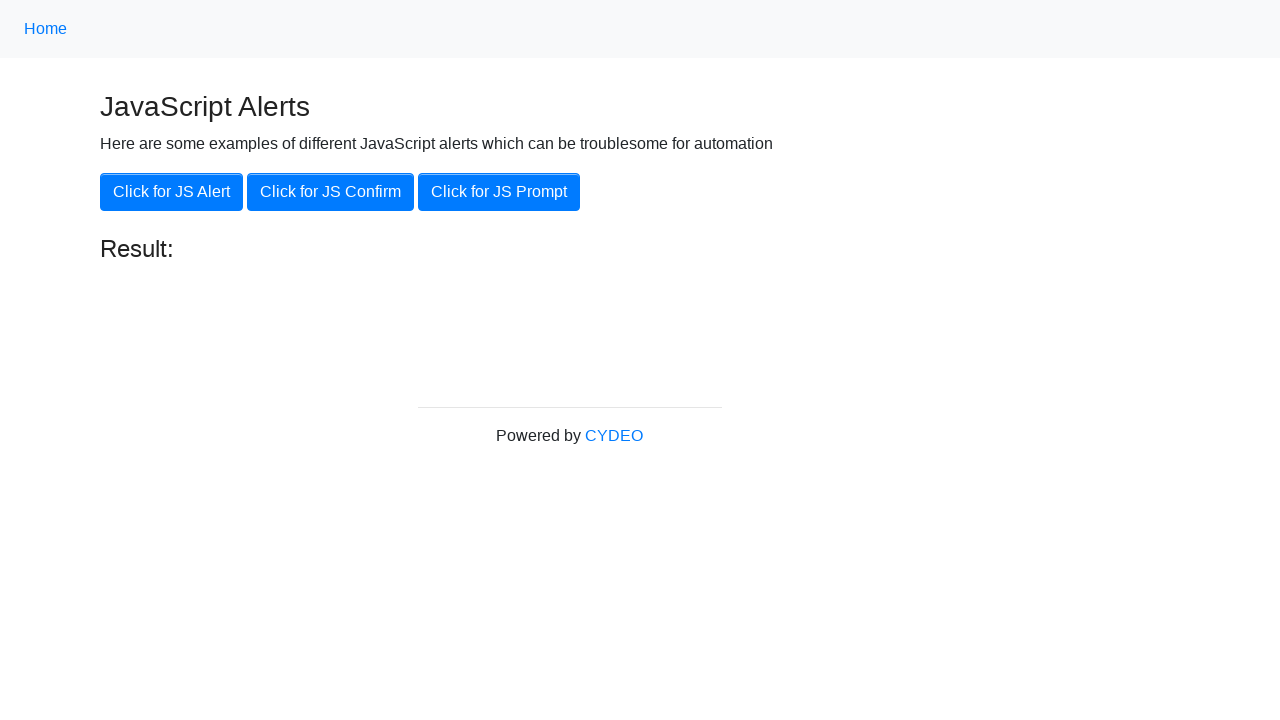

Clicked 'Click for JS Alert' button to trigger JavaScript alert at (172, 192) on xpath=//button[.='Click for JS Alert']
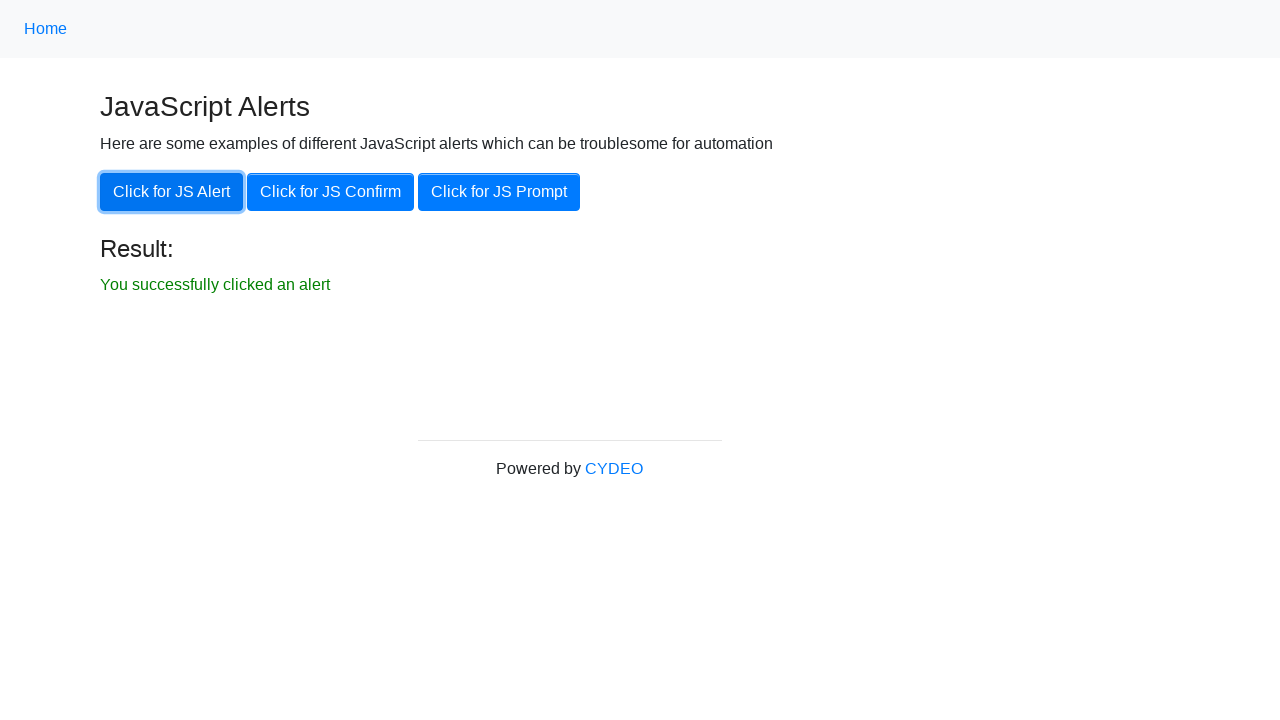

Set up dialog handler to accept JavaScript alert
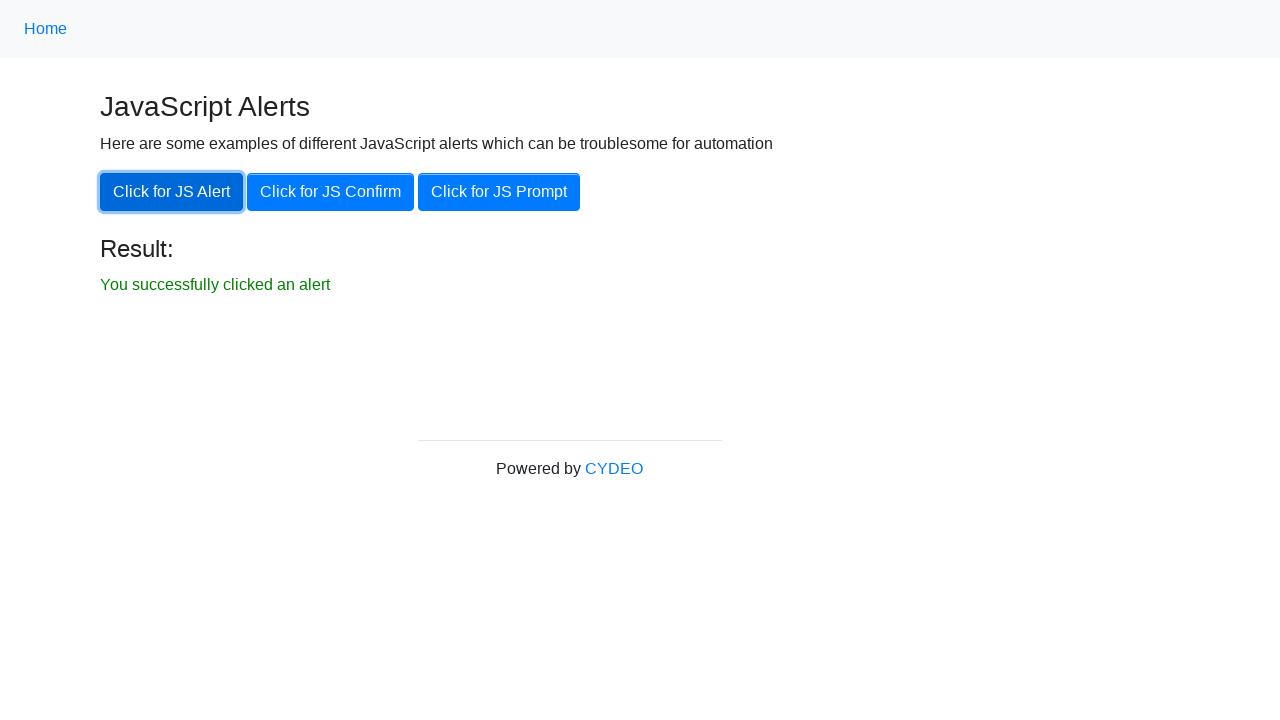

Waited 1 second for alert to be processed
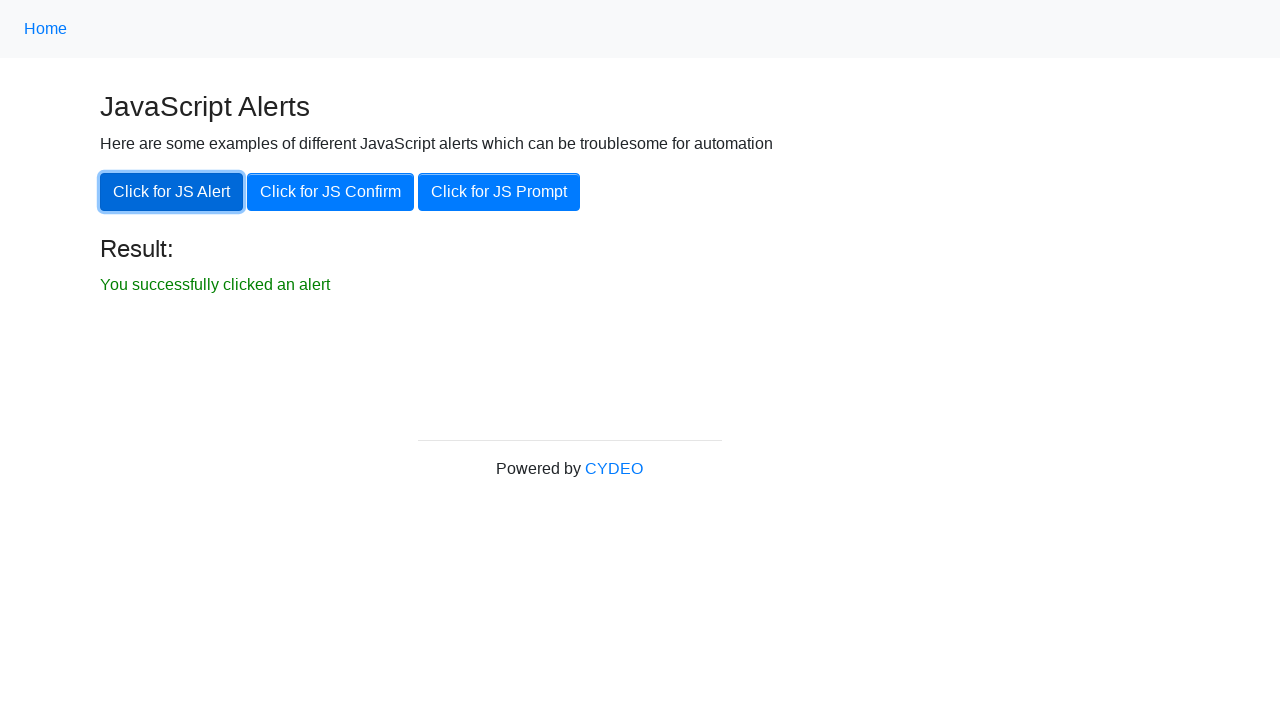

Result element became visible after alert was handled
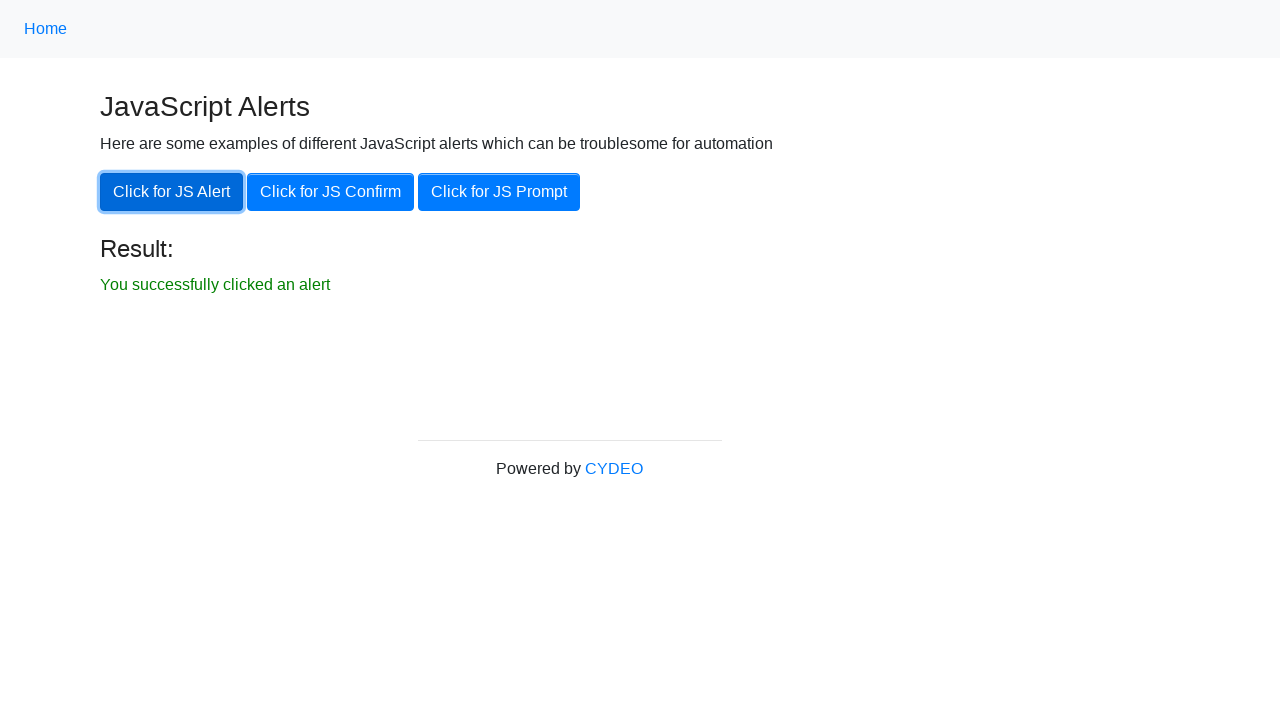

Verified success message 'You successfully clicked an alert' is displayed
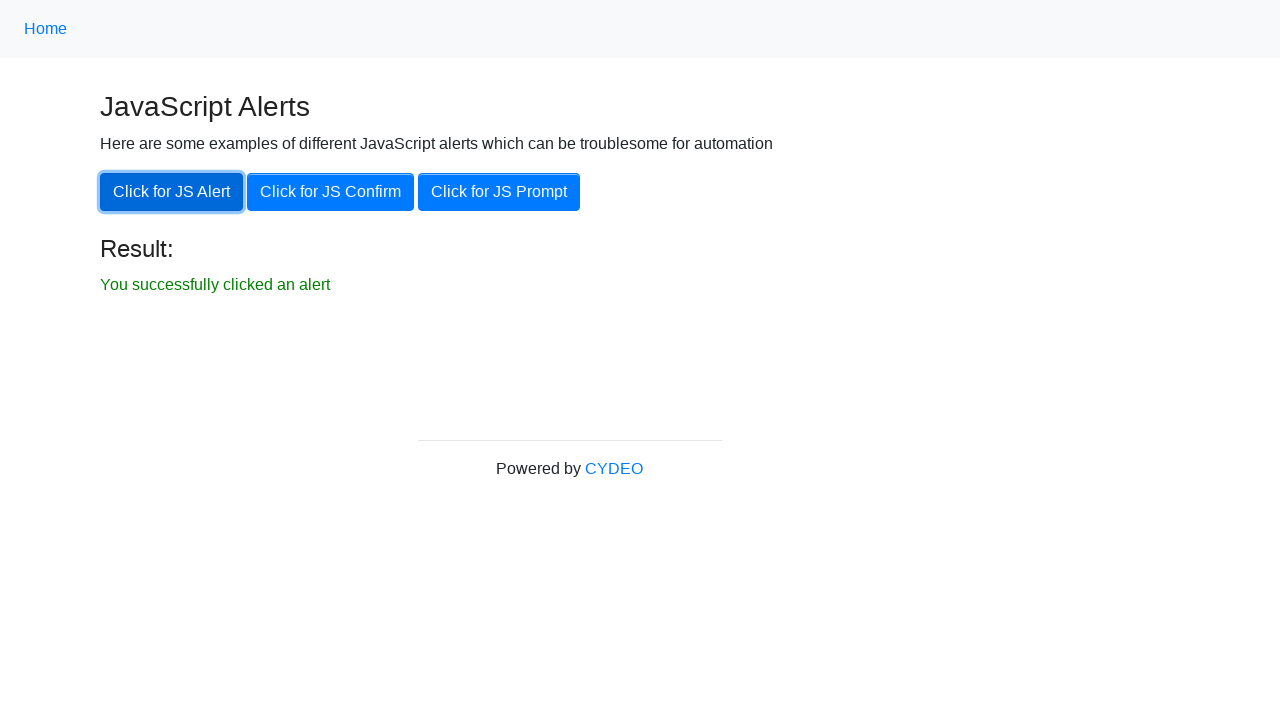

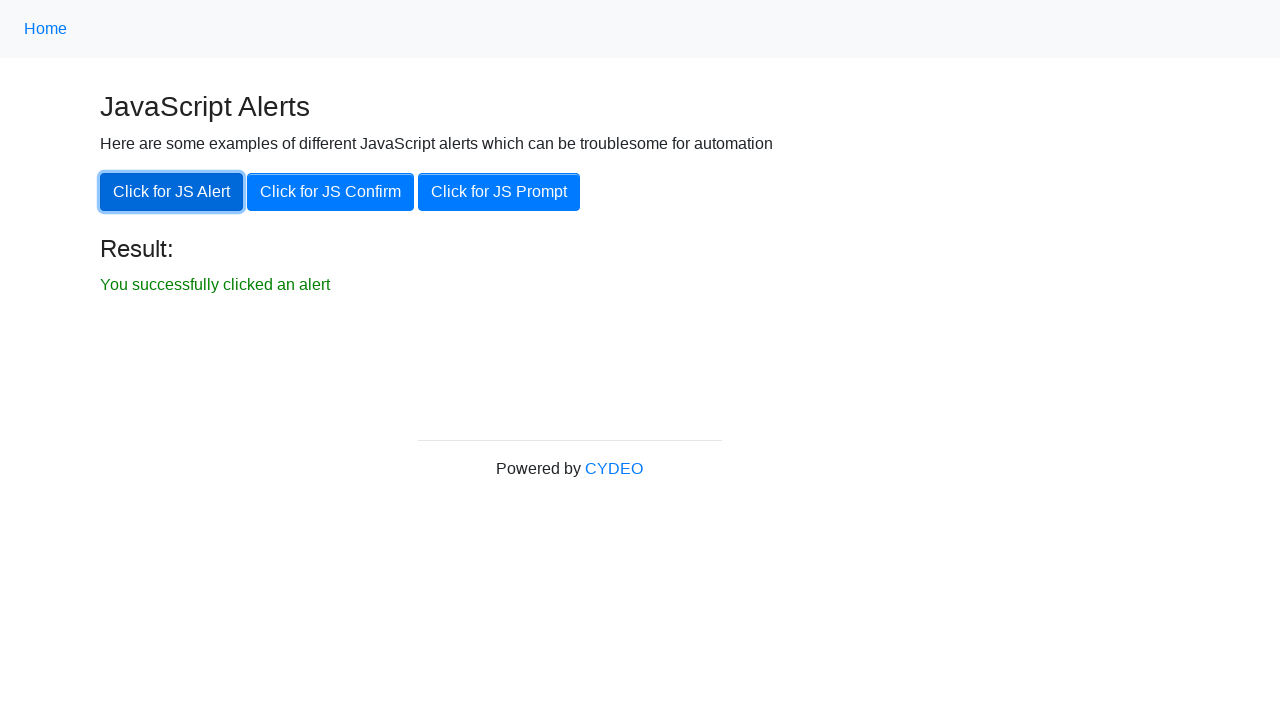